Tests keyboard key press functionality by sending SPACE and TAB keys to a page and verifying the displayed result text reflects the correct key pressed.

Starting URL: http://the-internet.herokuapp.com/key_presses

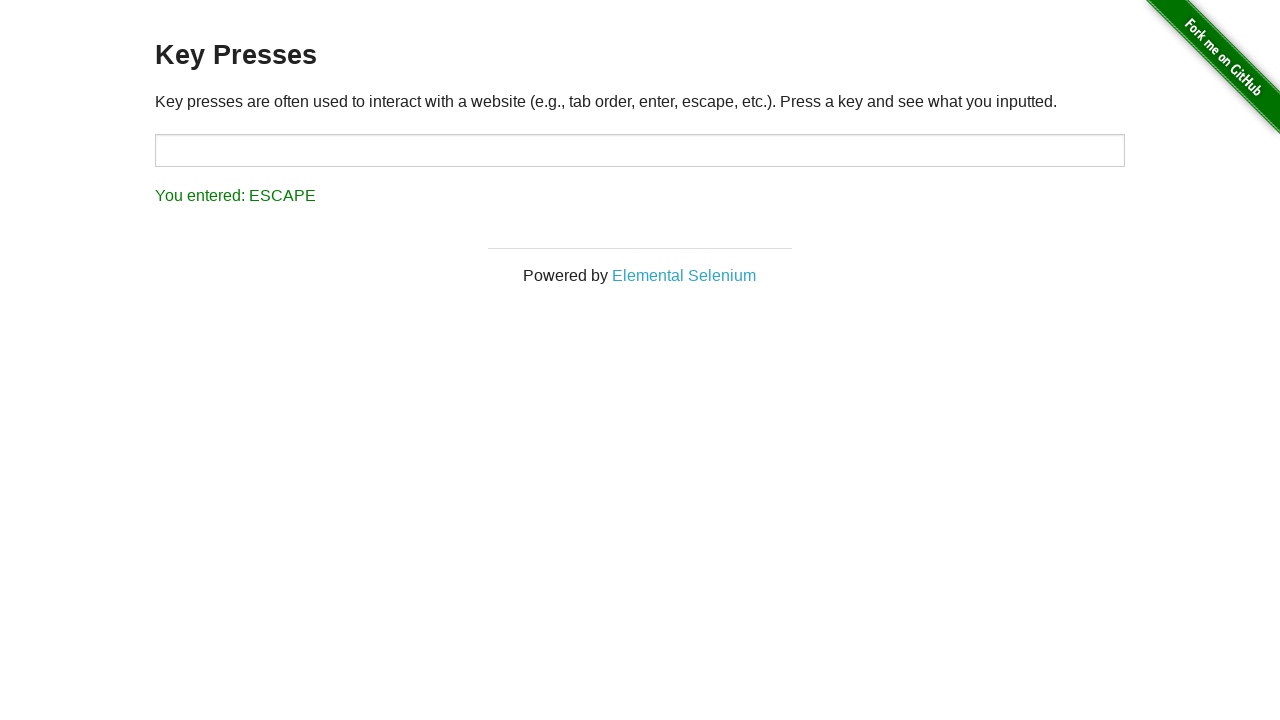

Pressed SPACE key on example element on .example
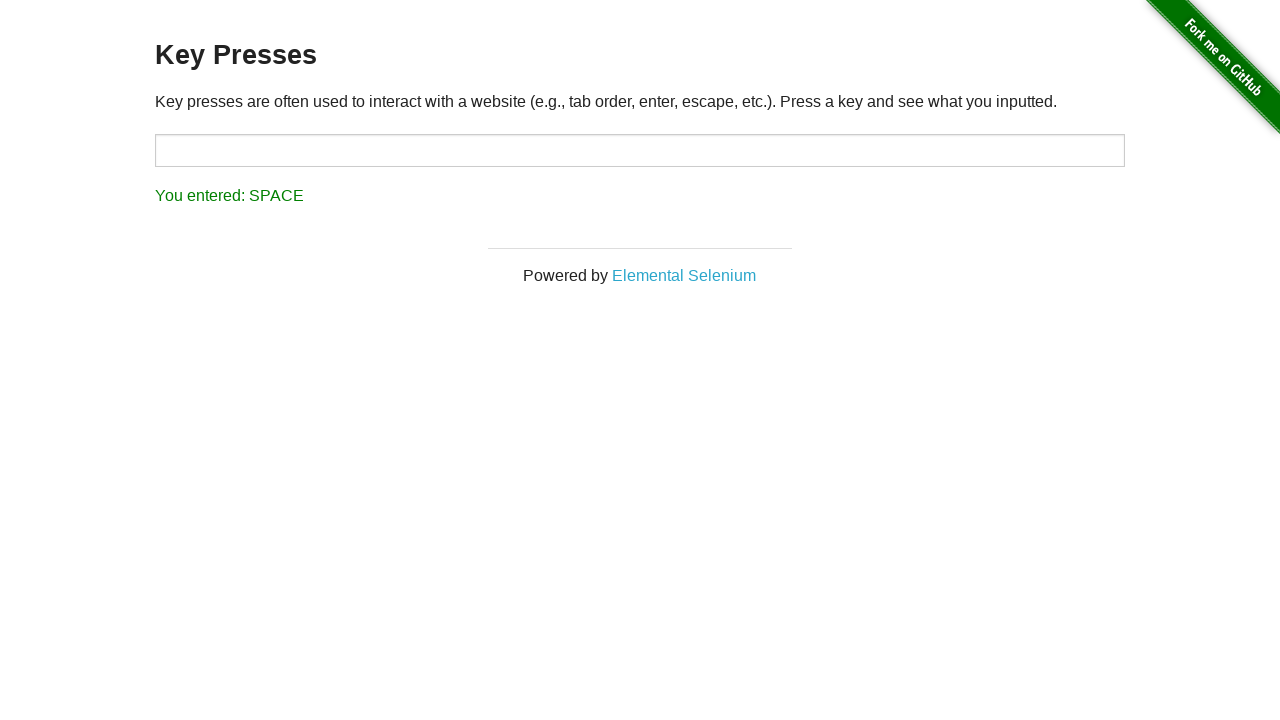

Verified result text shows 'You entered: SPACE'
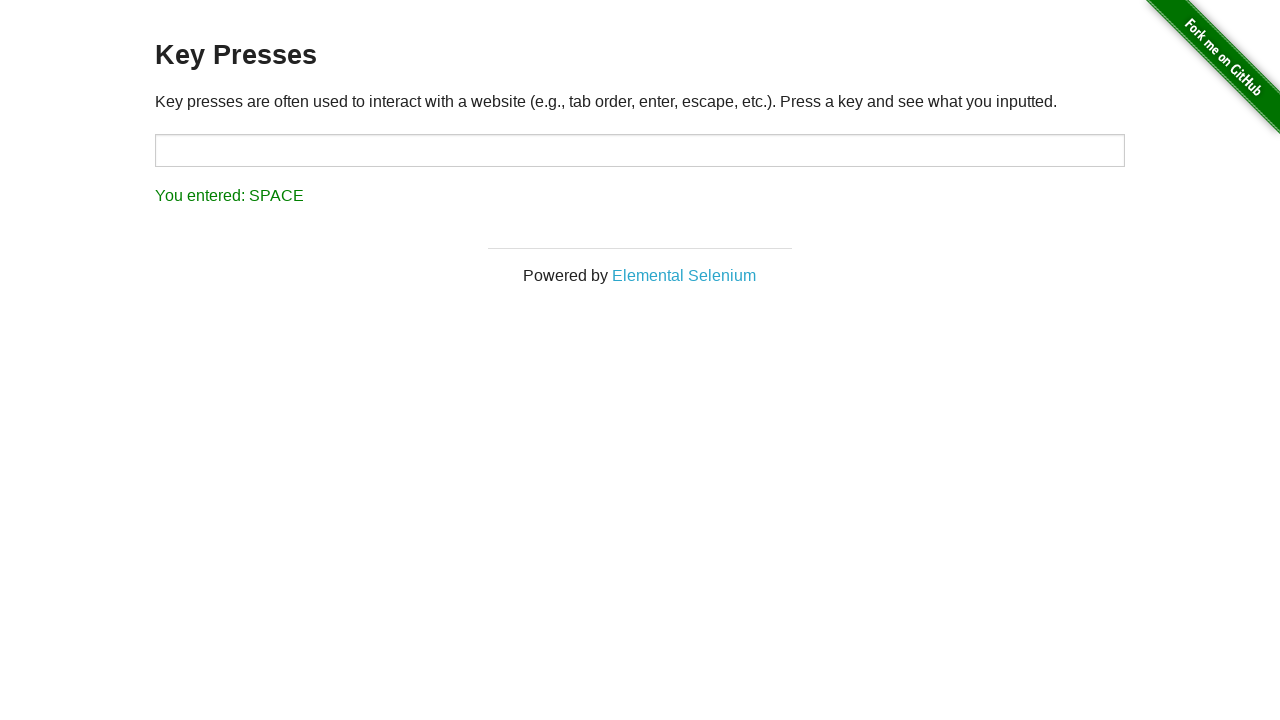

Pressed TAB key on page
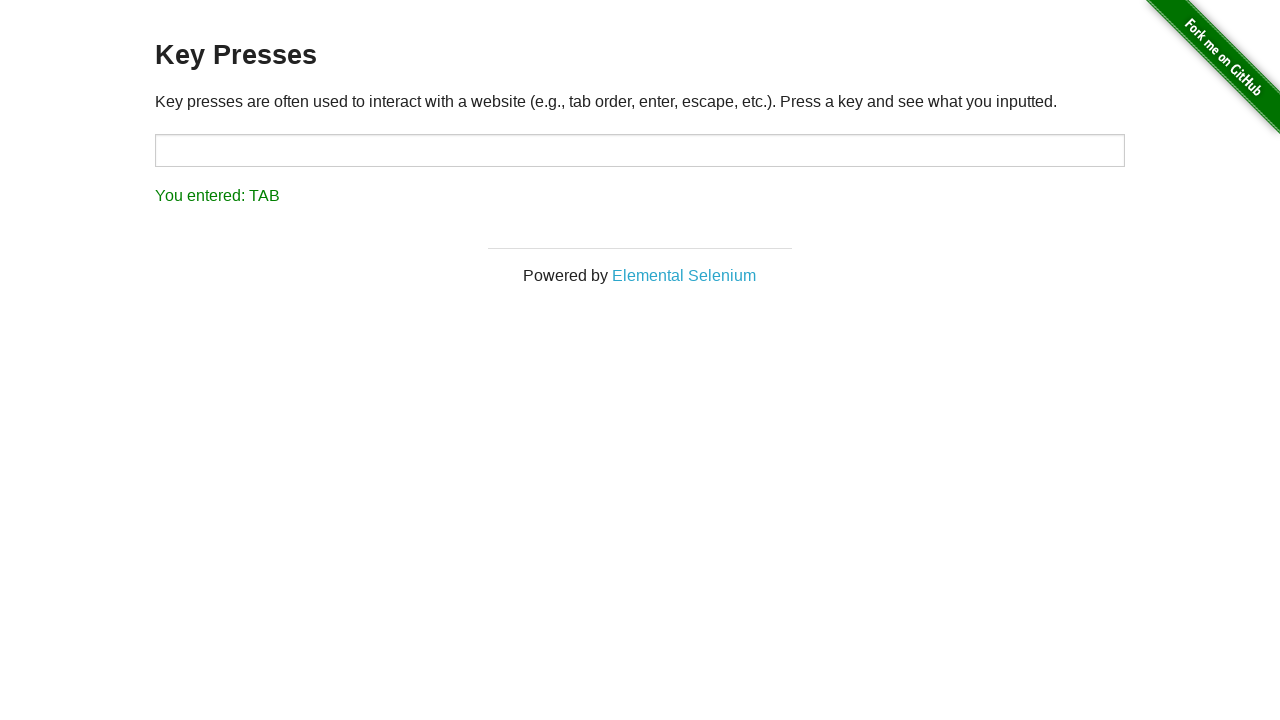

Verified result text shows 'You entered: TAB'
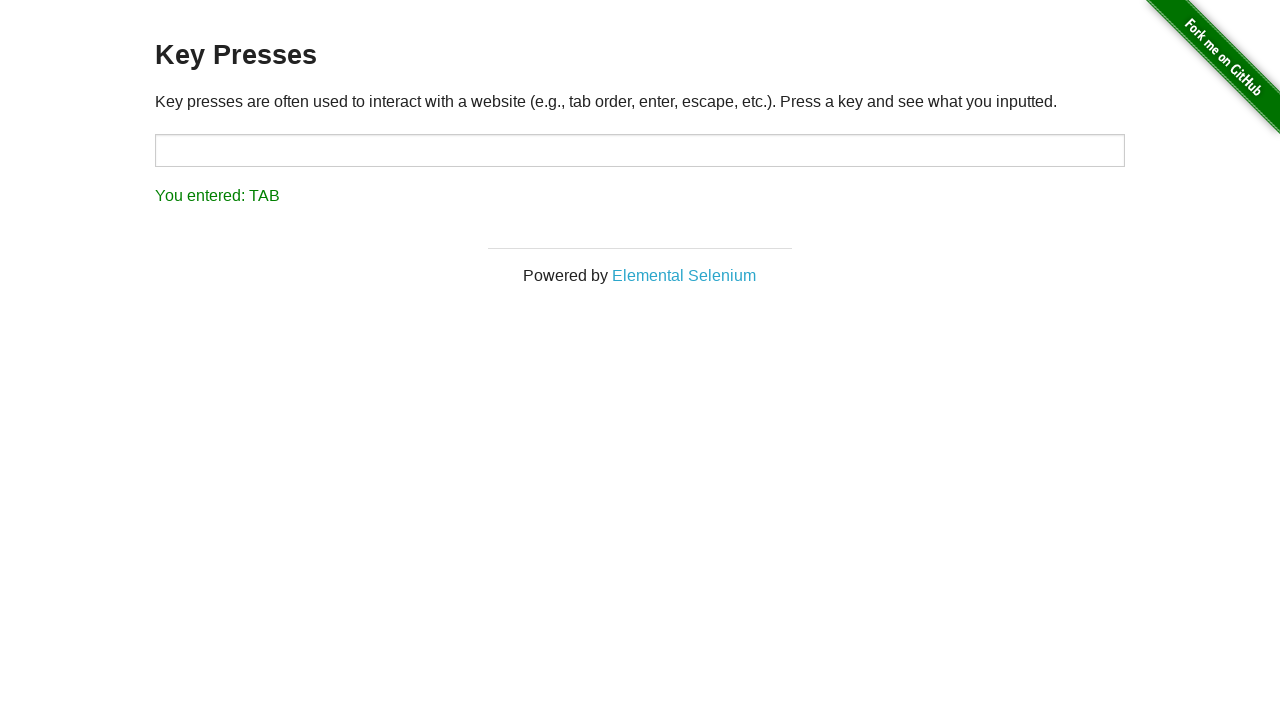

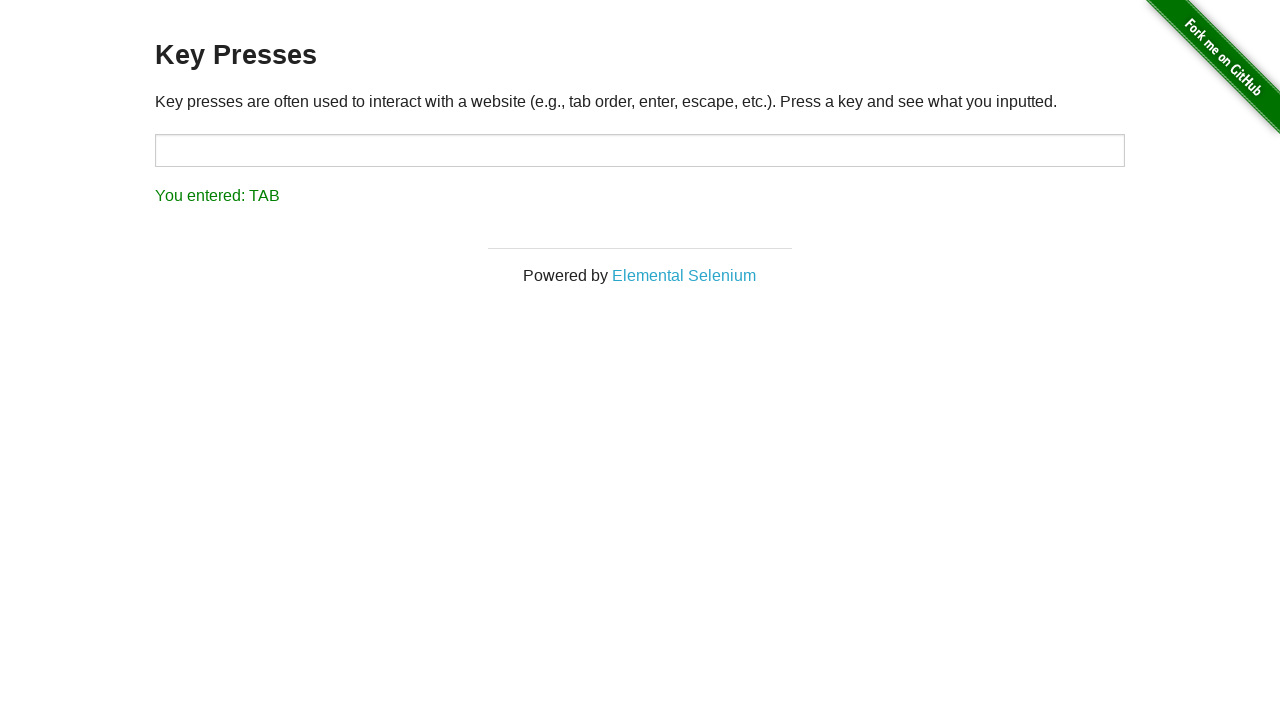